Tests that clicking a button causes new text to appear on the page, then verifies the text content of the newly appeared paragraph element

Starting URL: https://testeroprogramowania.github.io/selenium/wait2.html

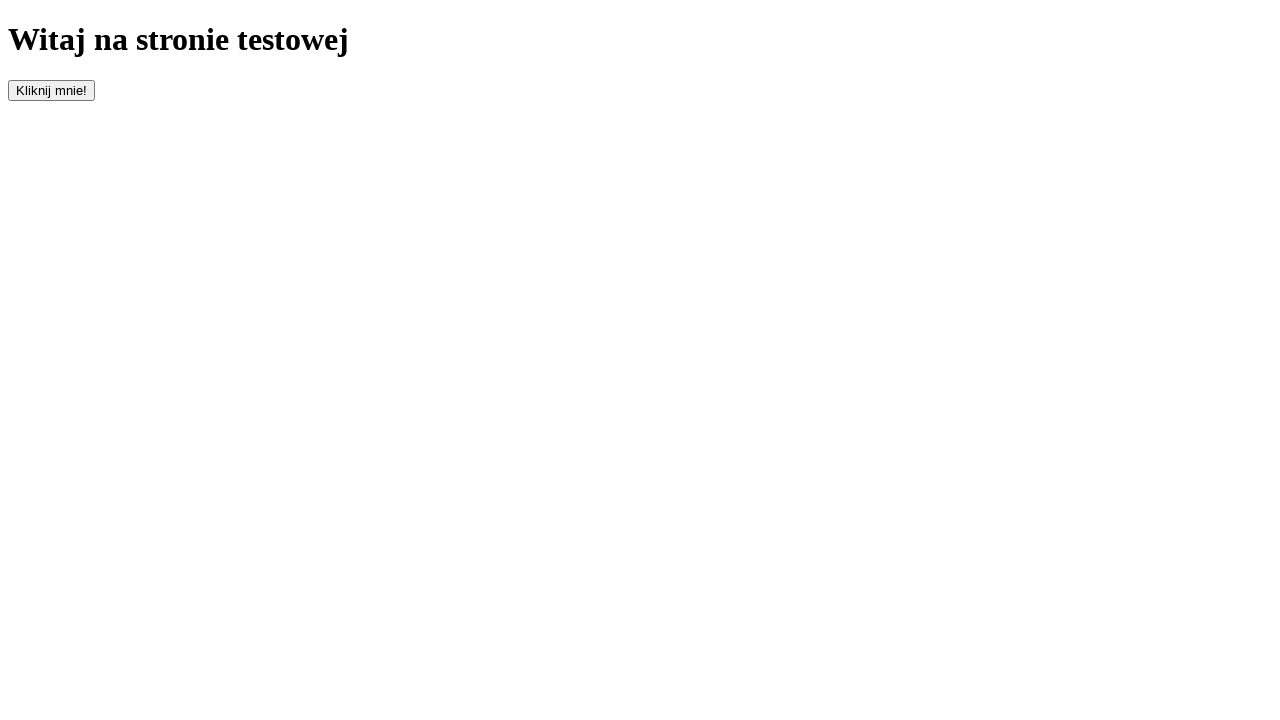

Clicked the 'Click On Me' button at (52, 90) on #clickOnMe
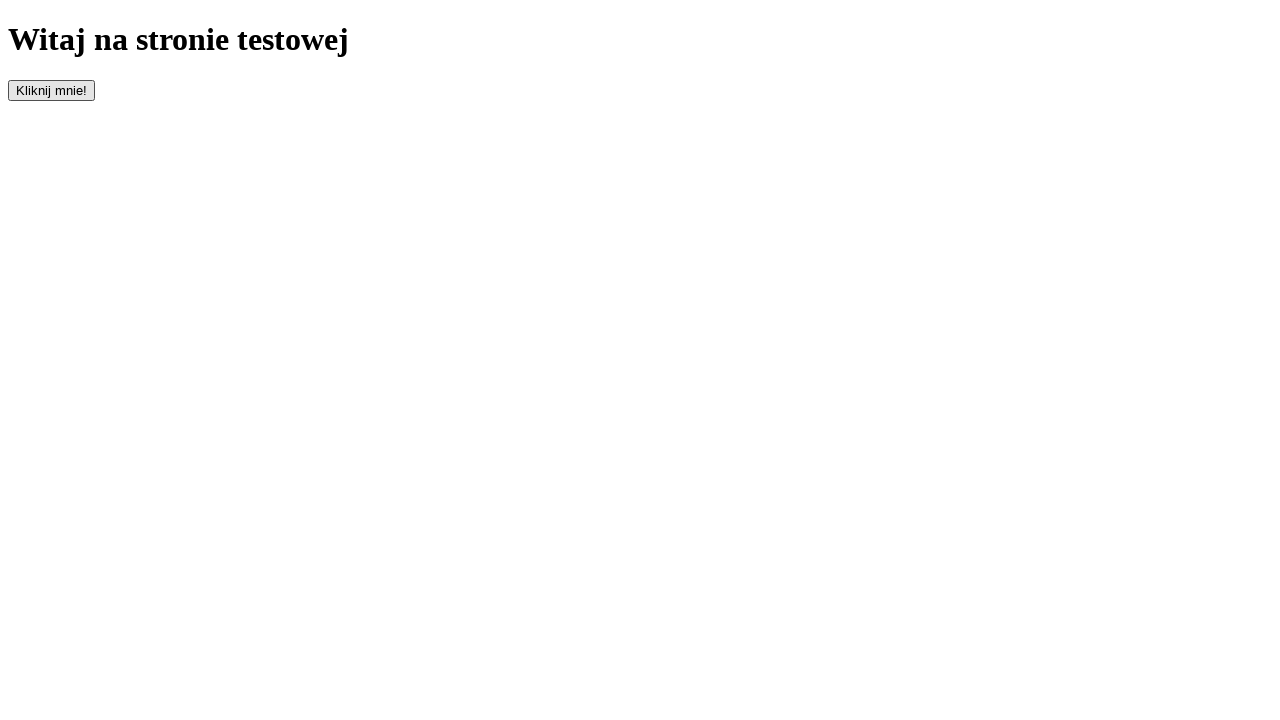

Paragraph element appeared on the page
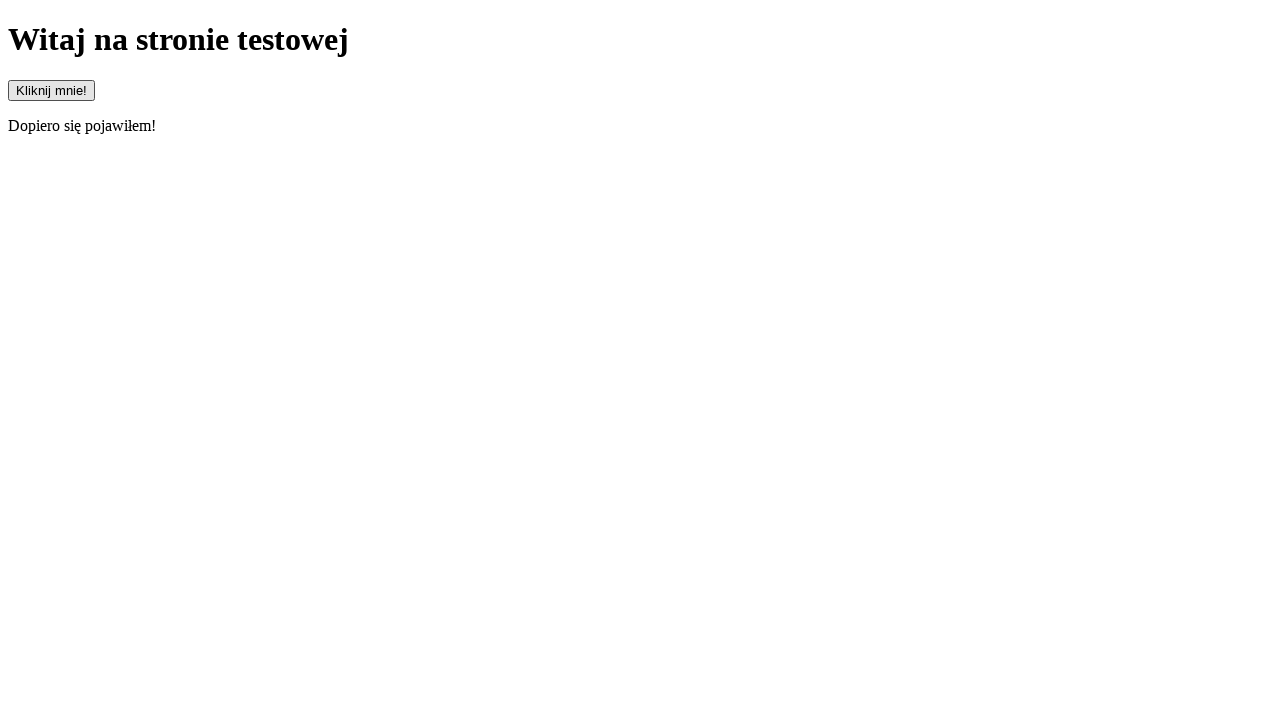

Verified that paragraph text starts with 'Dopiero'
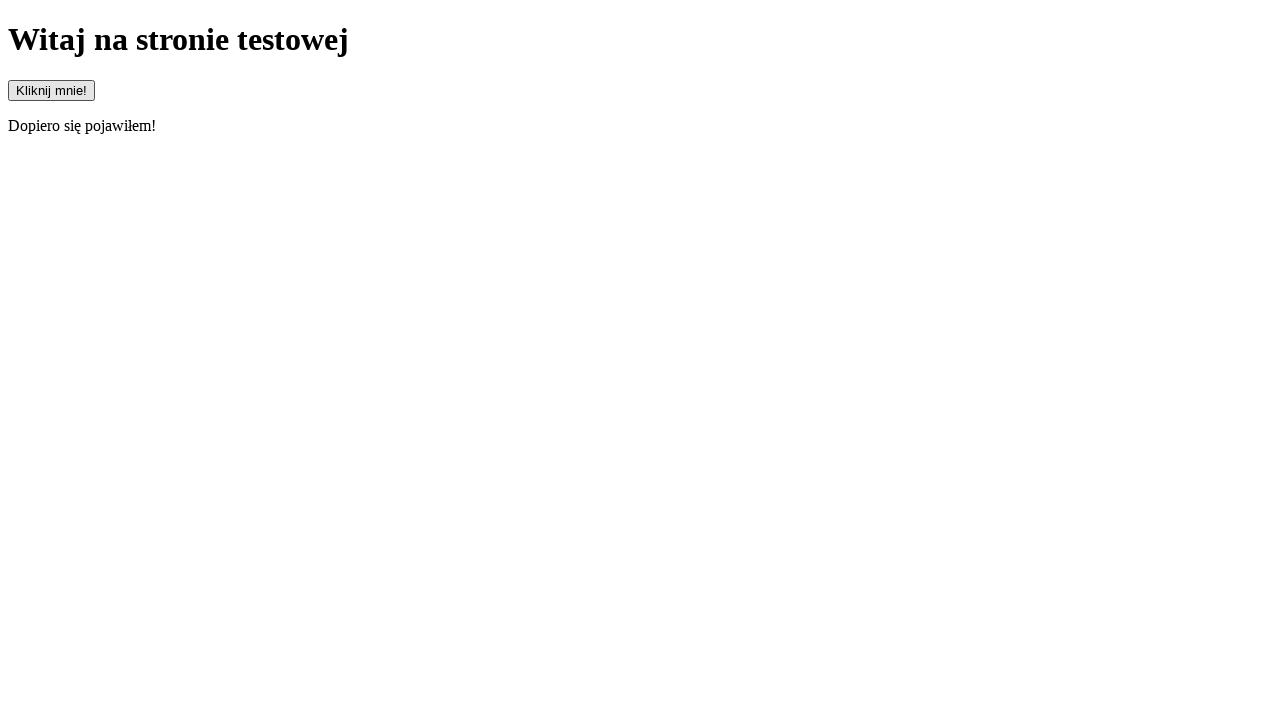

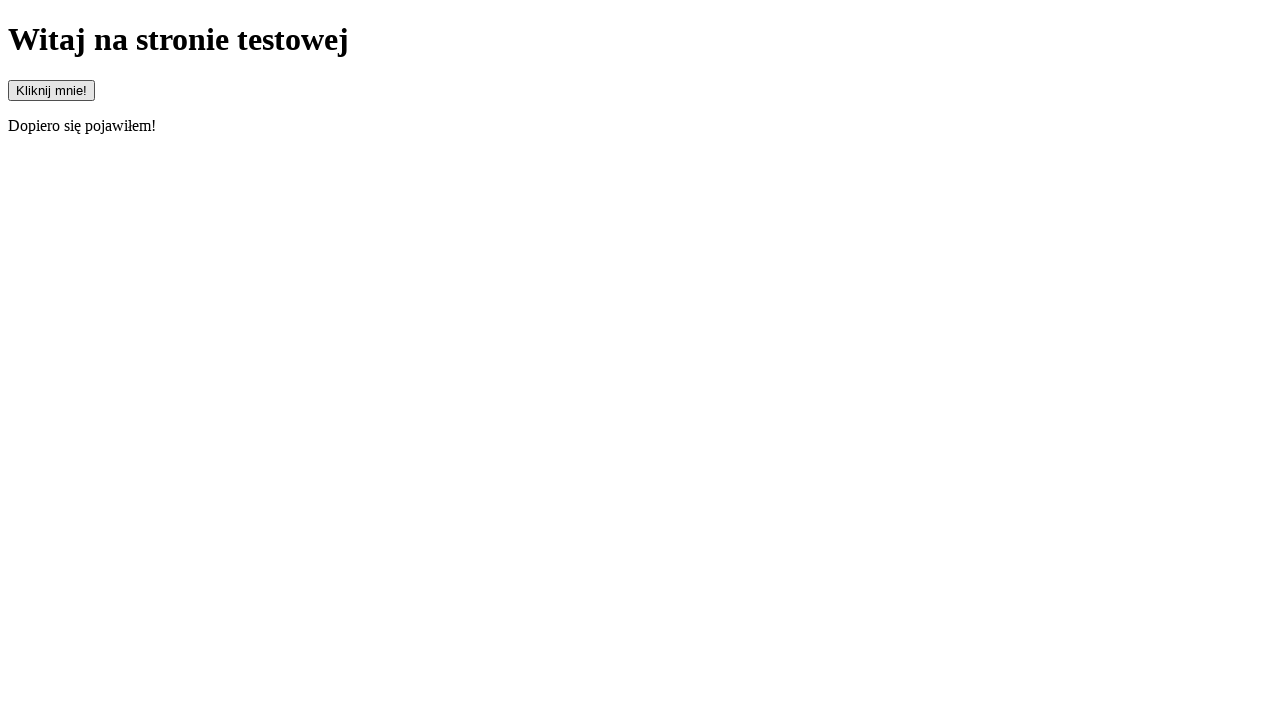